Tests that a todo item is removed if an empty text string is entered during editing.

Starting URL: https://demo.playwright.dev/todomvc

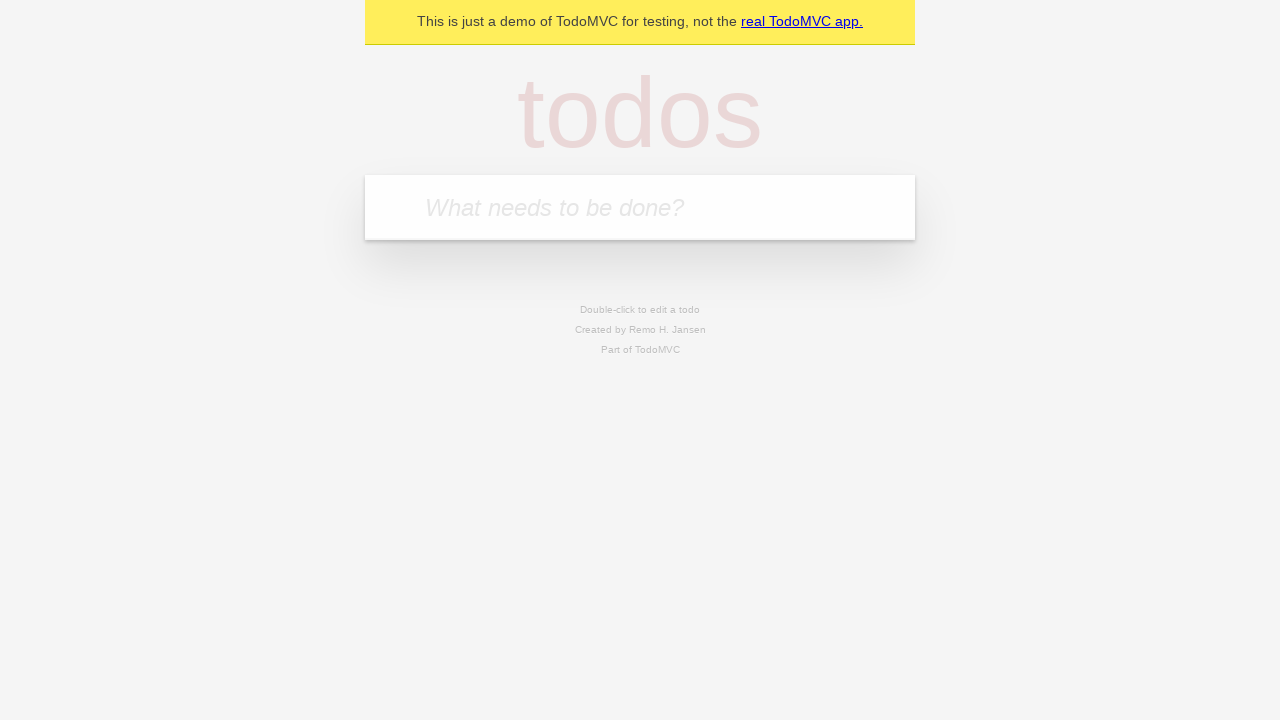

Filled todo input with 'buy some cheese' on internal:attr=[placeholder="What needs to be done?"i]
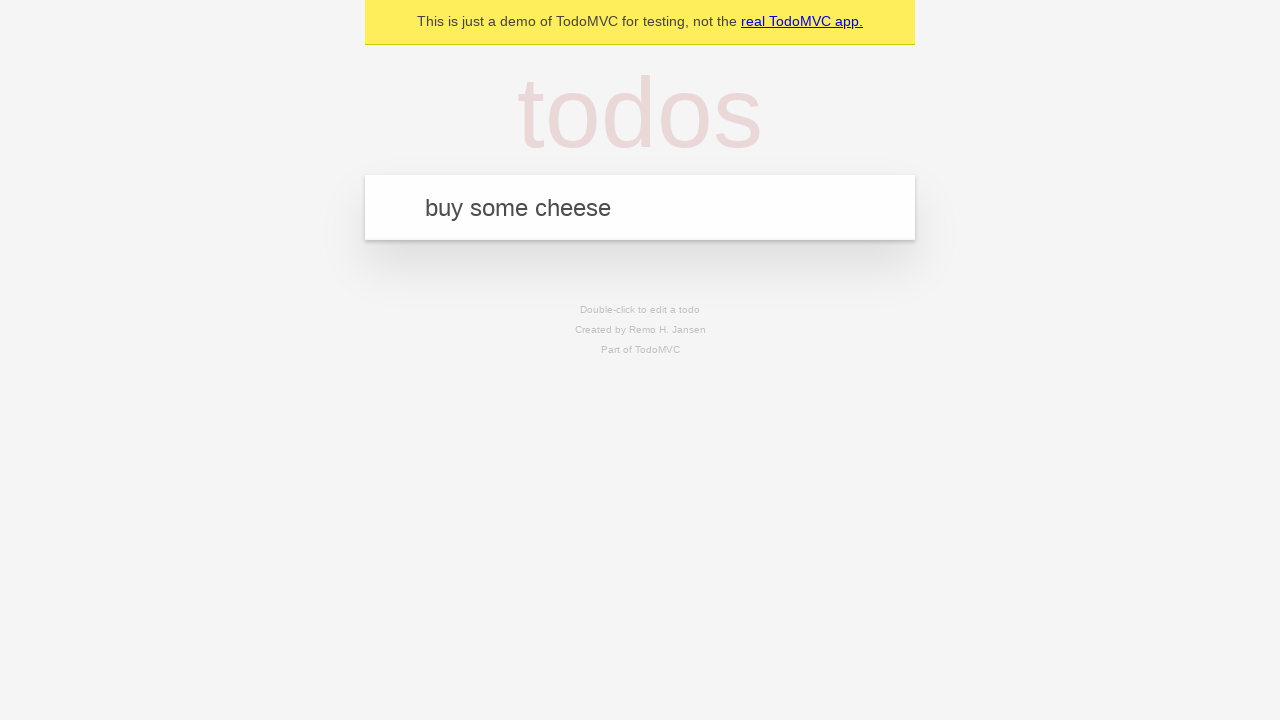

Pressed Enter to add first todo item on internal:attr=[placeholder="What needs to be done?"i]
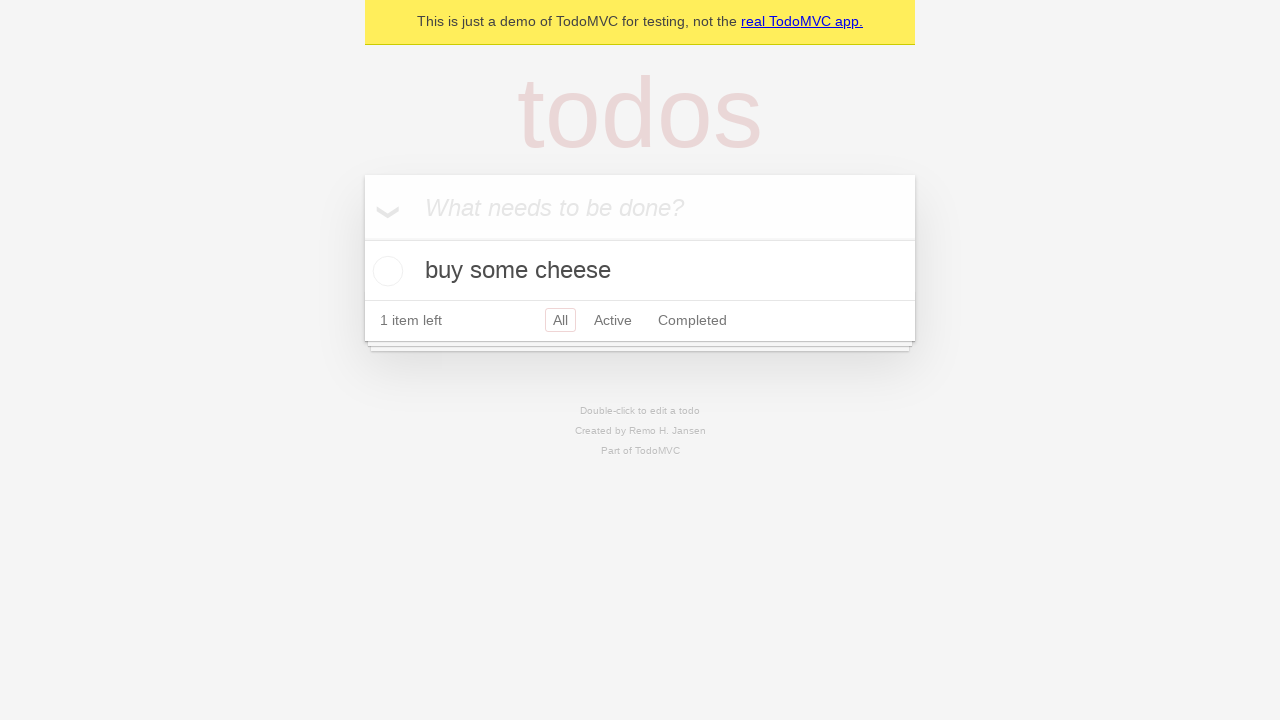

Filled todo input with 'feed the cat' on internal:attr=[placeholder="What needs to be done?"i]
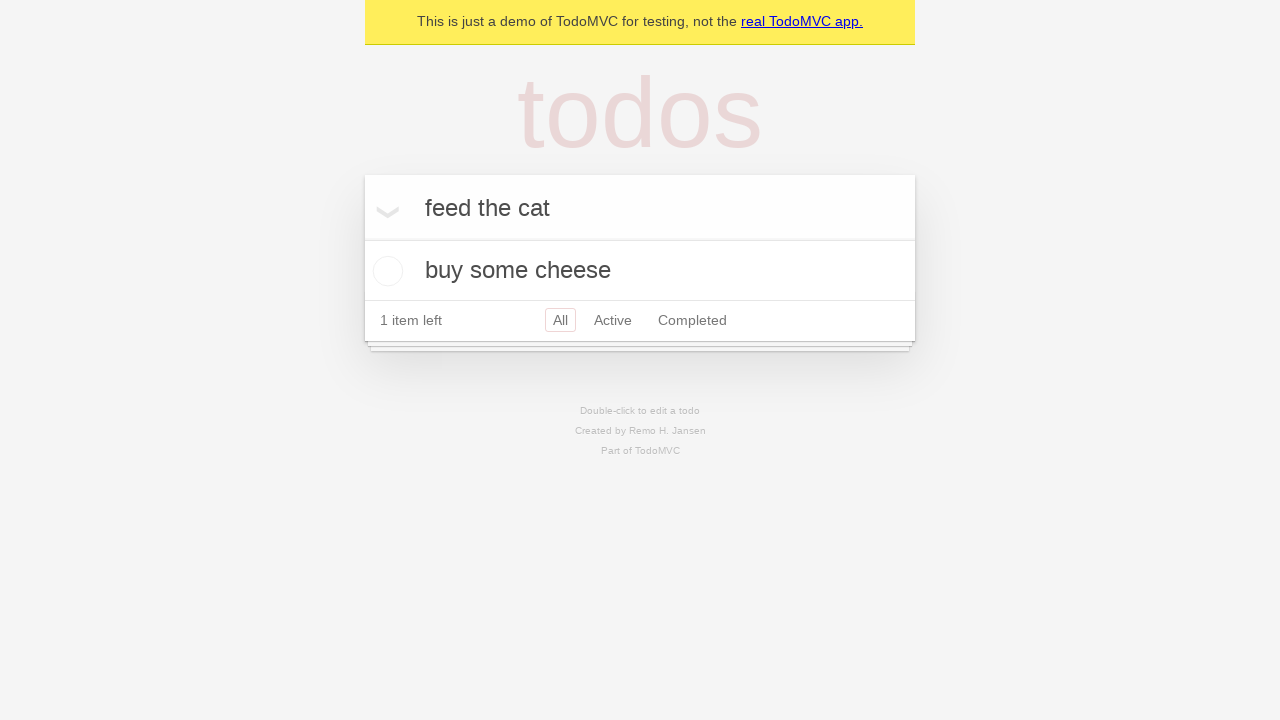

Pressed Enter to add second todo item on internal:attr=[placeholder="What needs to be done?"i]
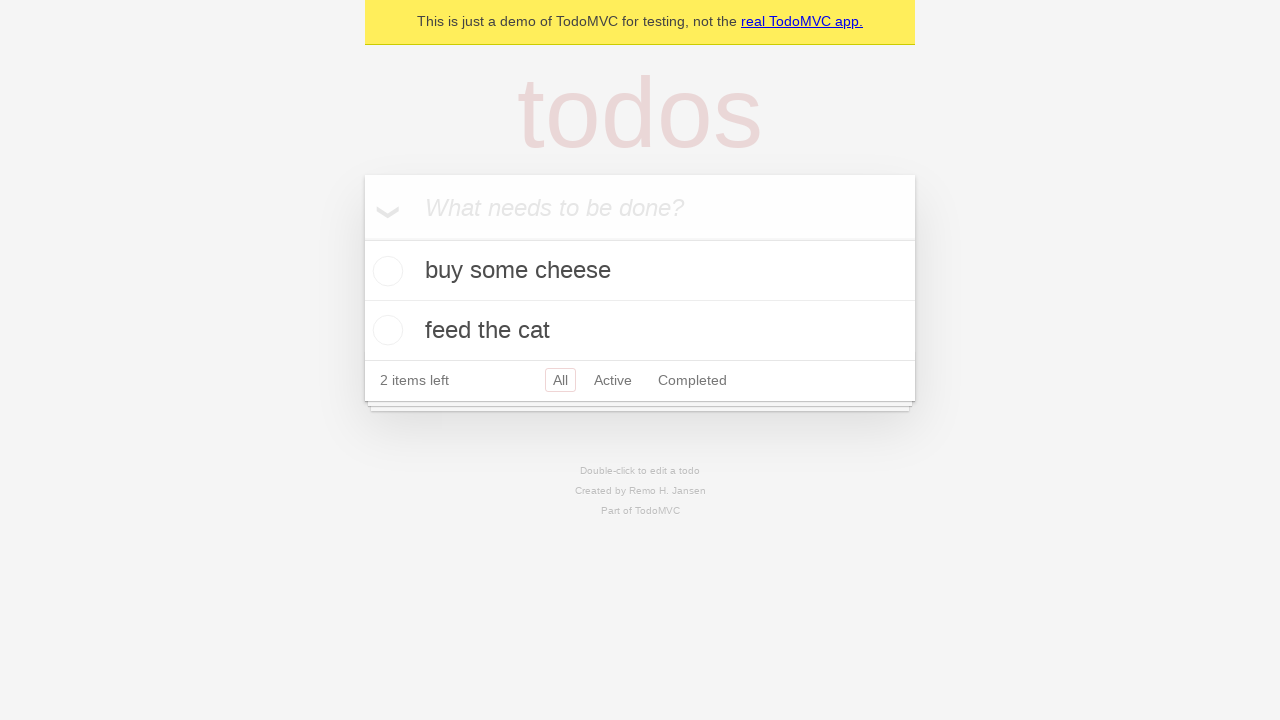

Filled todo input with 'book a doctors appointment' on internal:attr=[placeholder="What needs to be done?"i]
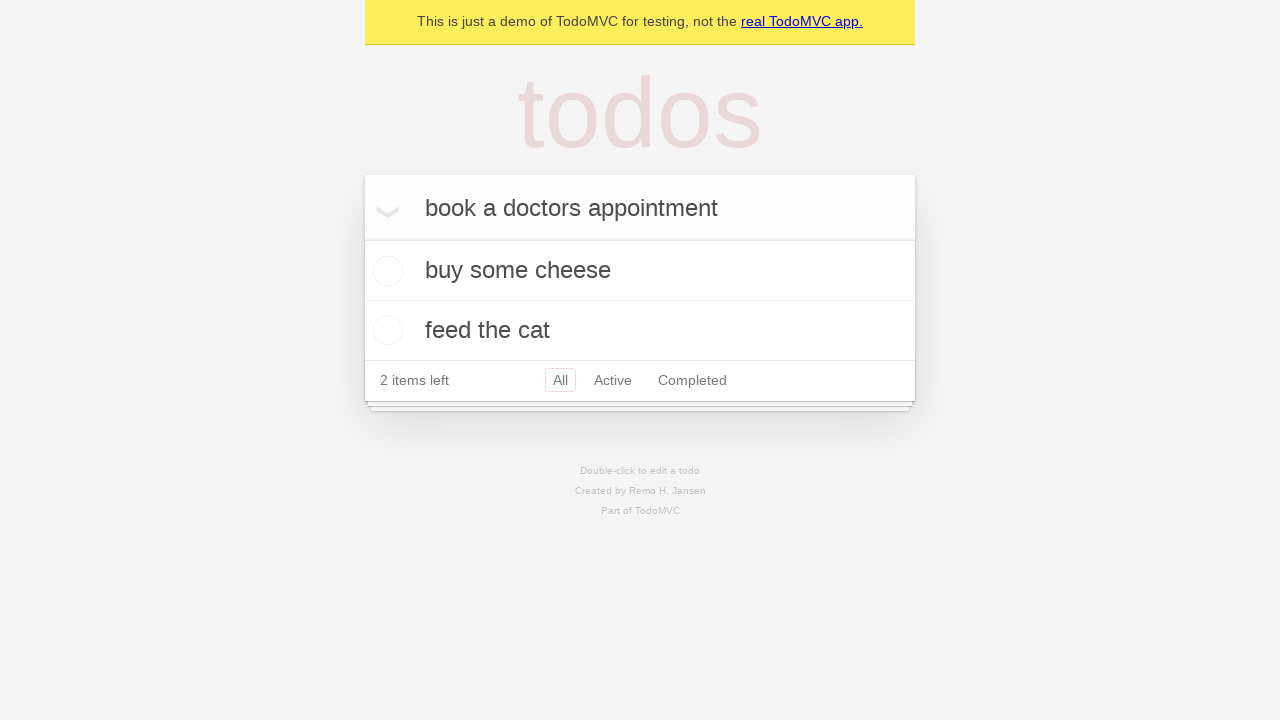

Pressed Enter to add third todo item on internal:attr=[placeholder="What needs to be done?"i]
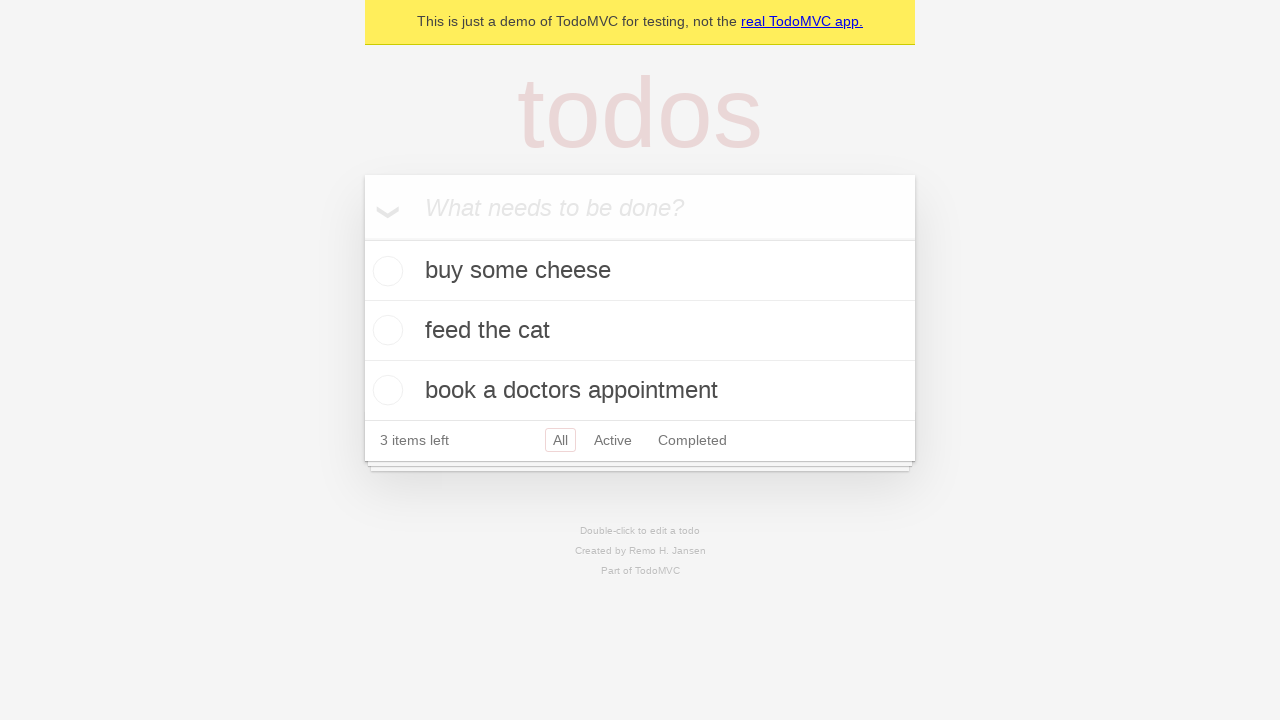

Waited for all 3 todo items to appear
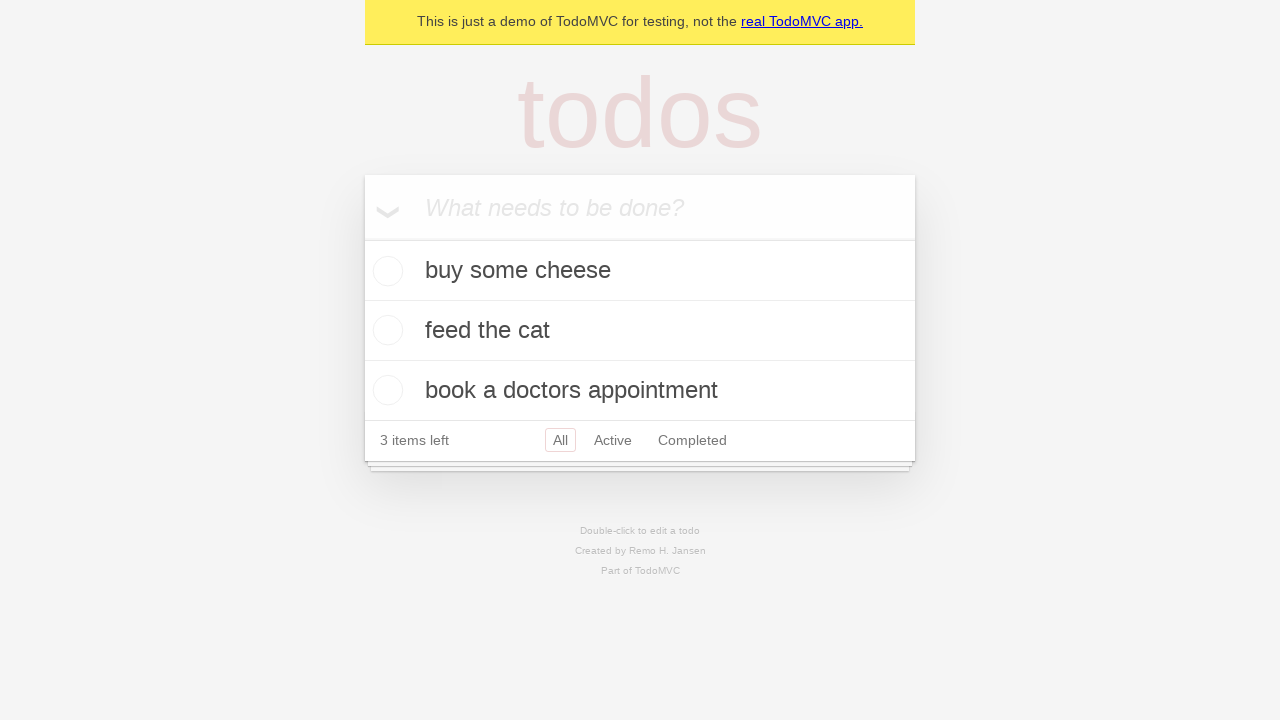

Double-clicked second todo item to enter edit mode at (640, 331) on internal:testid=[data-testid="todo-item"s] >> nth=1
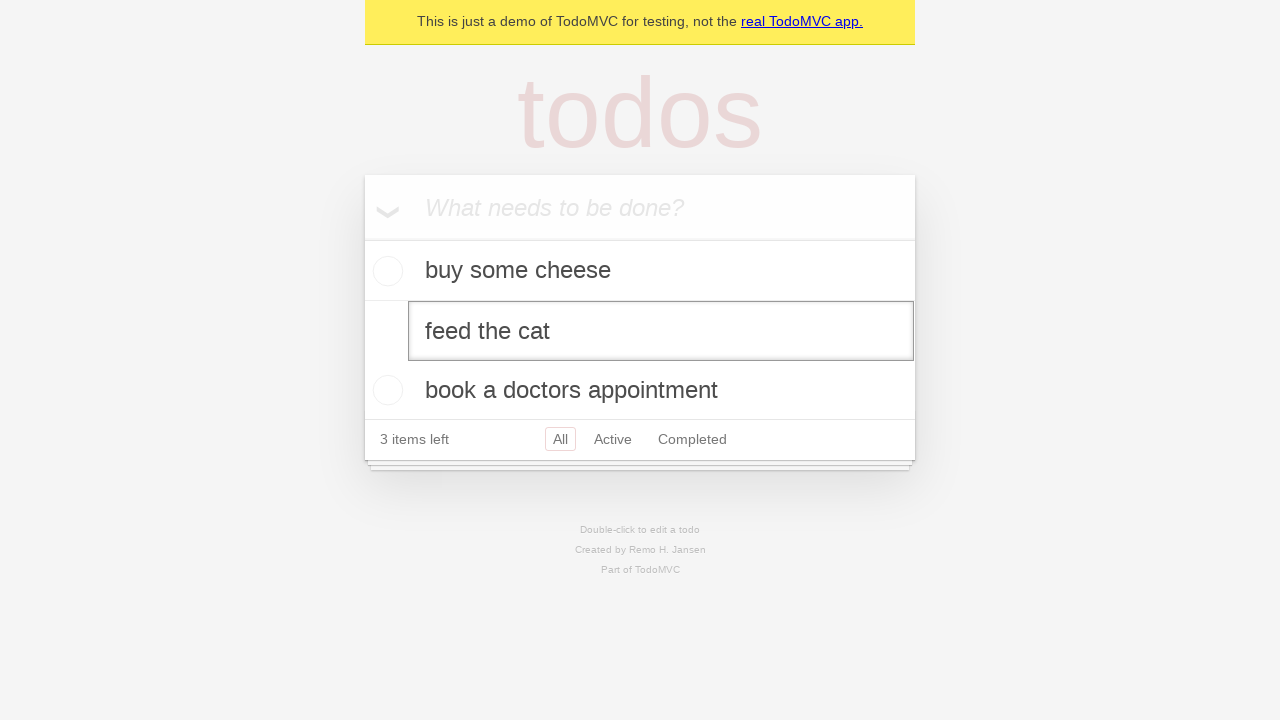

Cleared the todo item text field on internal:testid=[data-testid="todo-item"s] >> nth=1 >> internal:role=textbox[nam
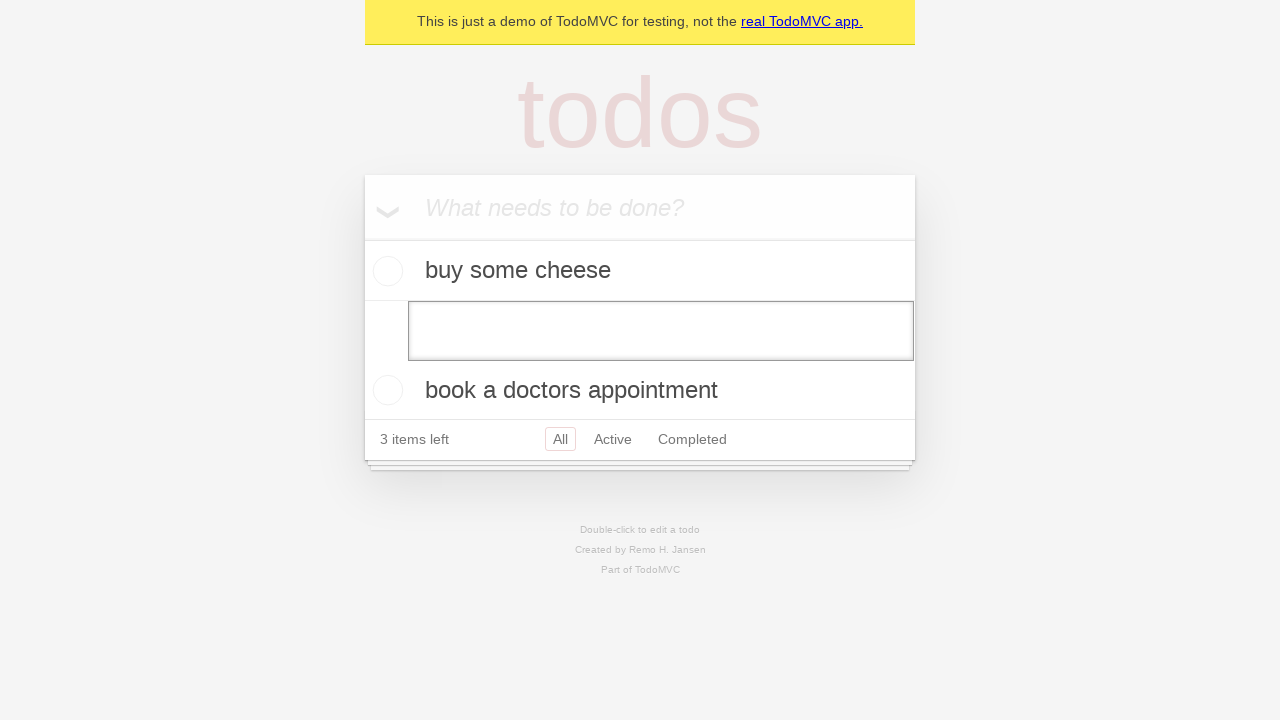

Pressed Enter to confirm empty text and delete the item on internal:testid=[data-testid="todo-item"s] >> nth=1 >> internal:role=textbox[nam
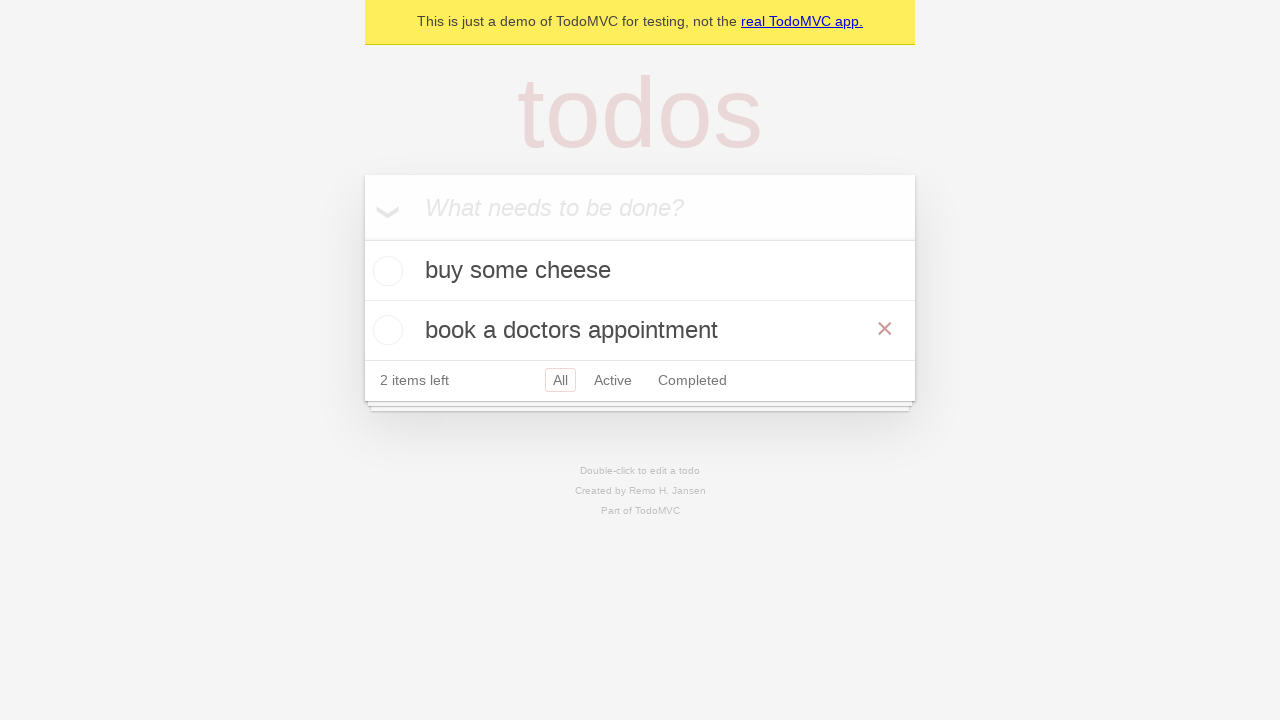

Verified that the todo item was removed - only 2 items remaining
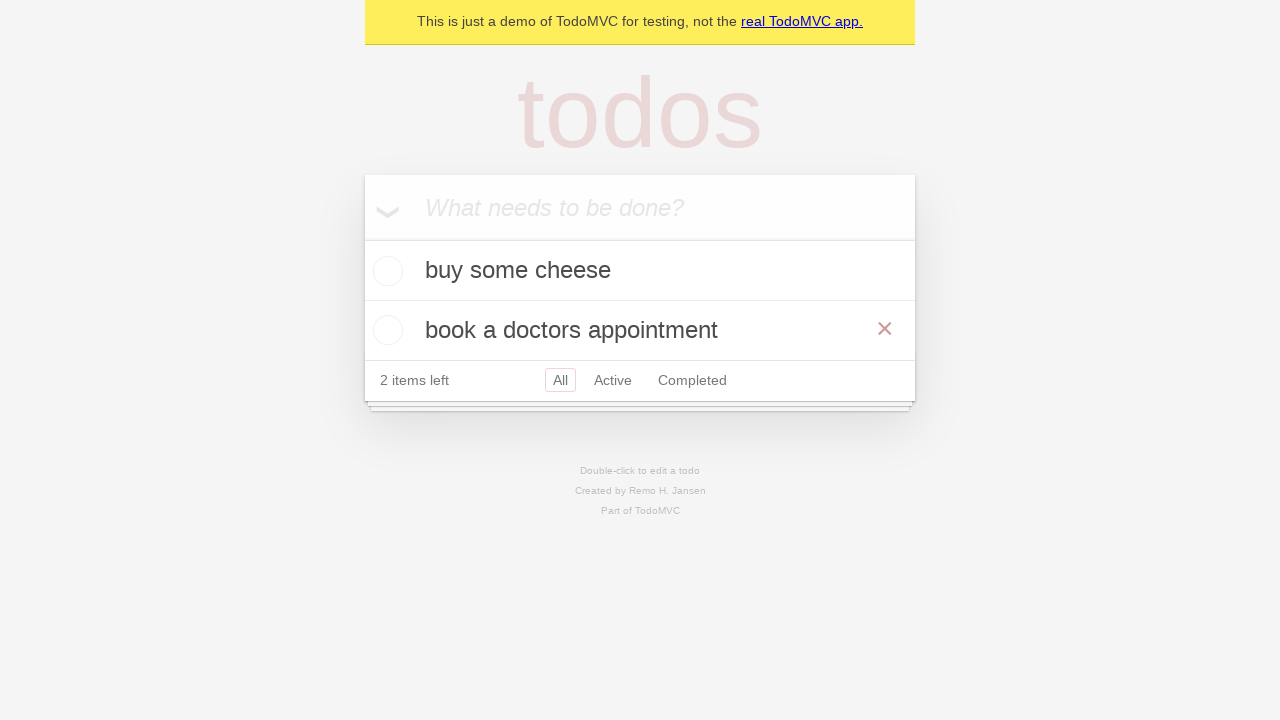

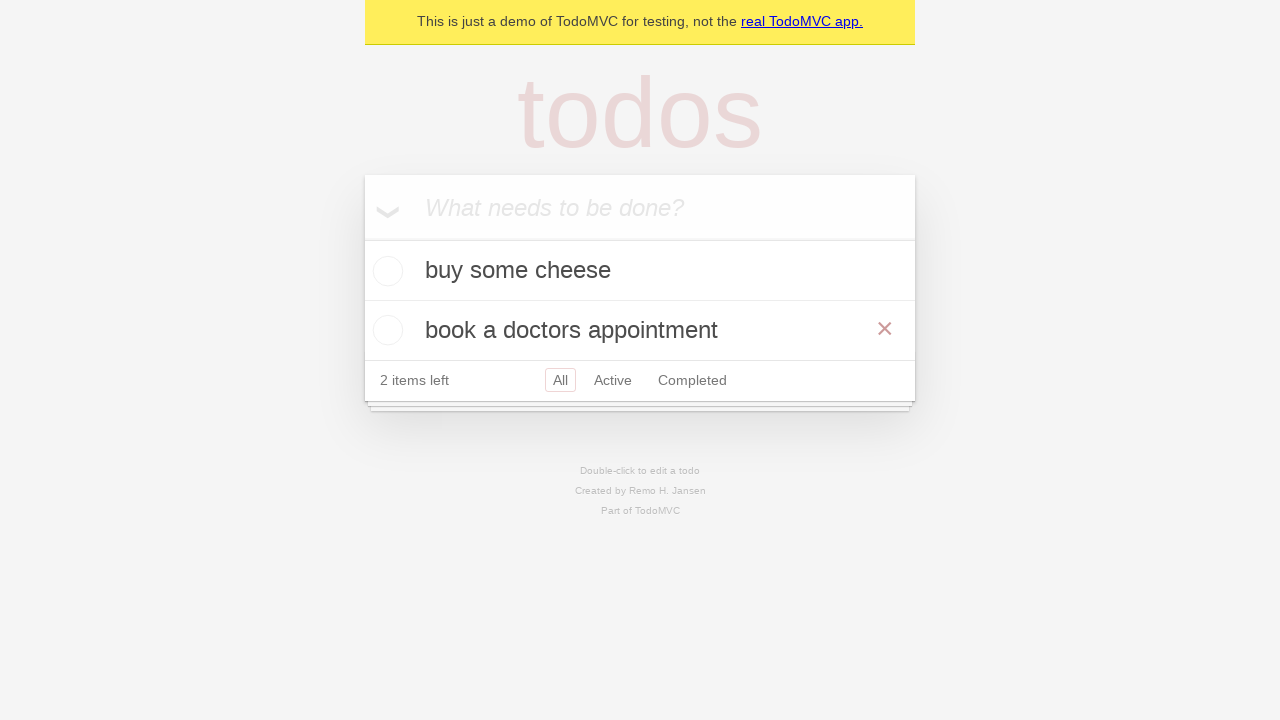